Navigates to a simple form page and clicks the submit button to test basic form submission functionality

Starting URL: http://suninjuly.github.io/simple_form_find_task.html

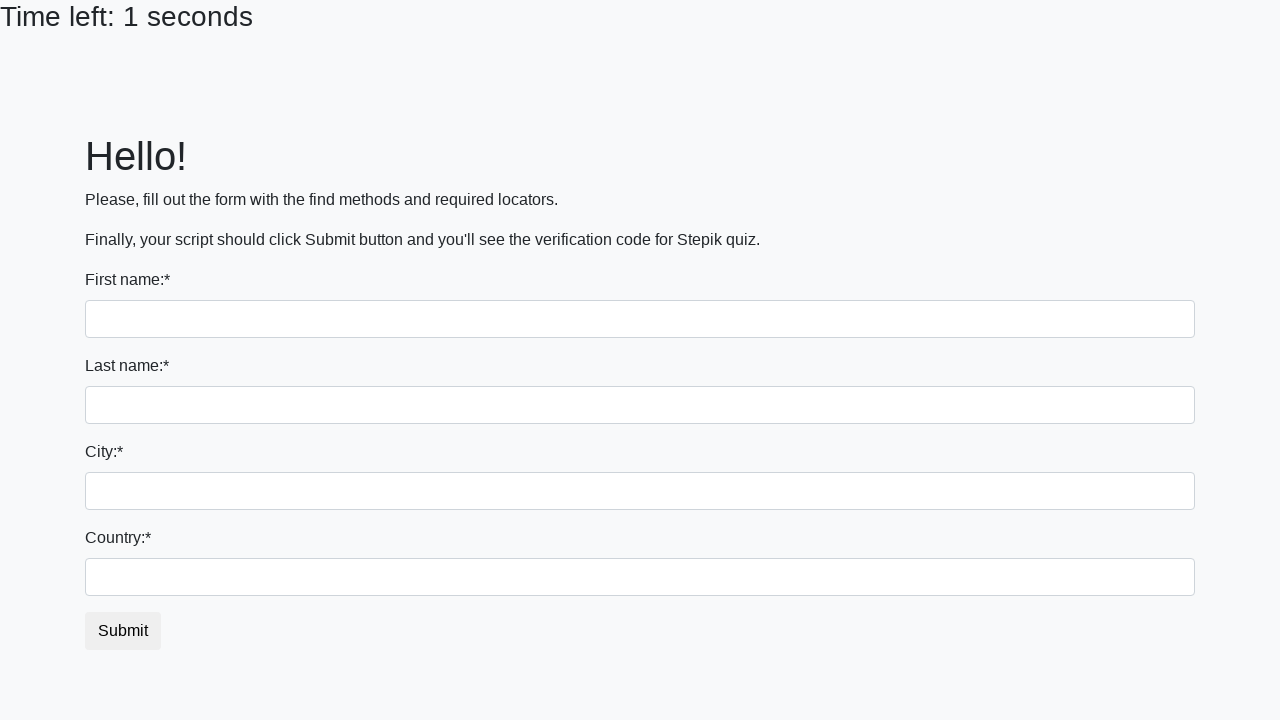

Navigated to simple form page
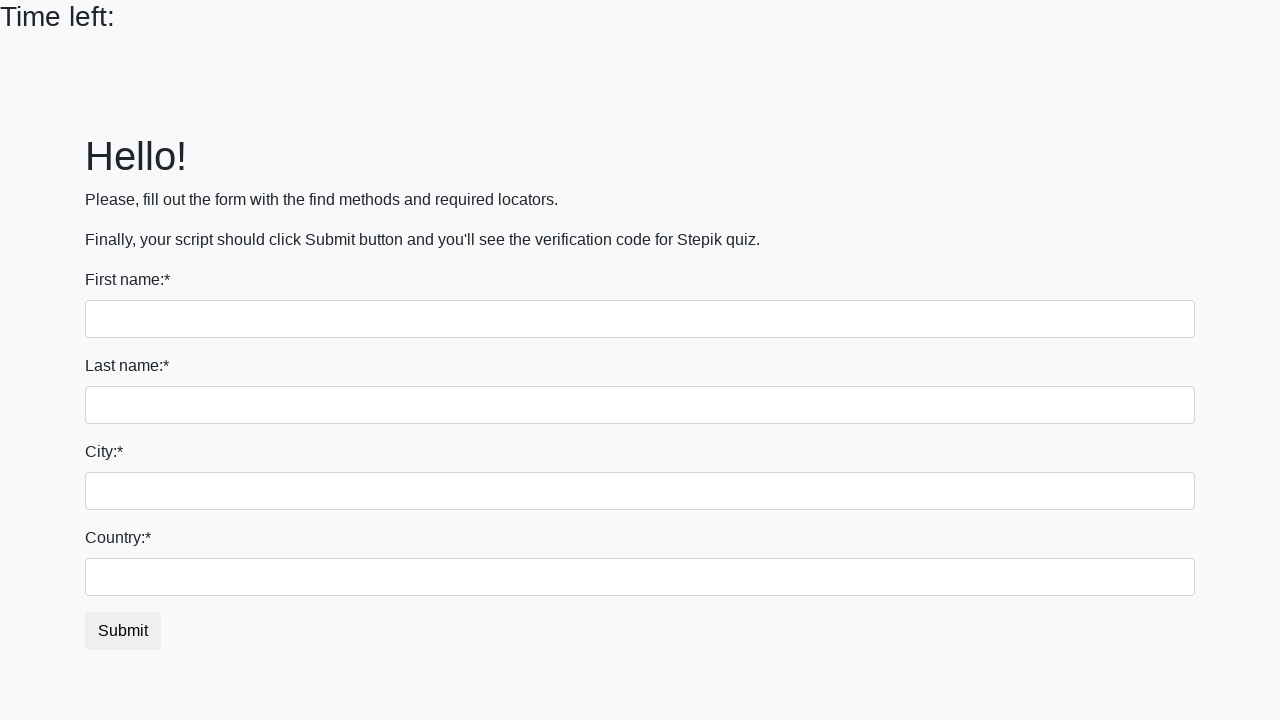

Clicked the submit button to test basic form submission at (123, 631) on #submit_button
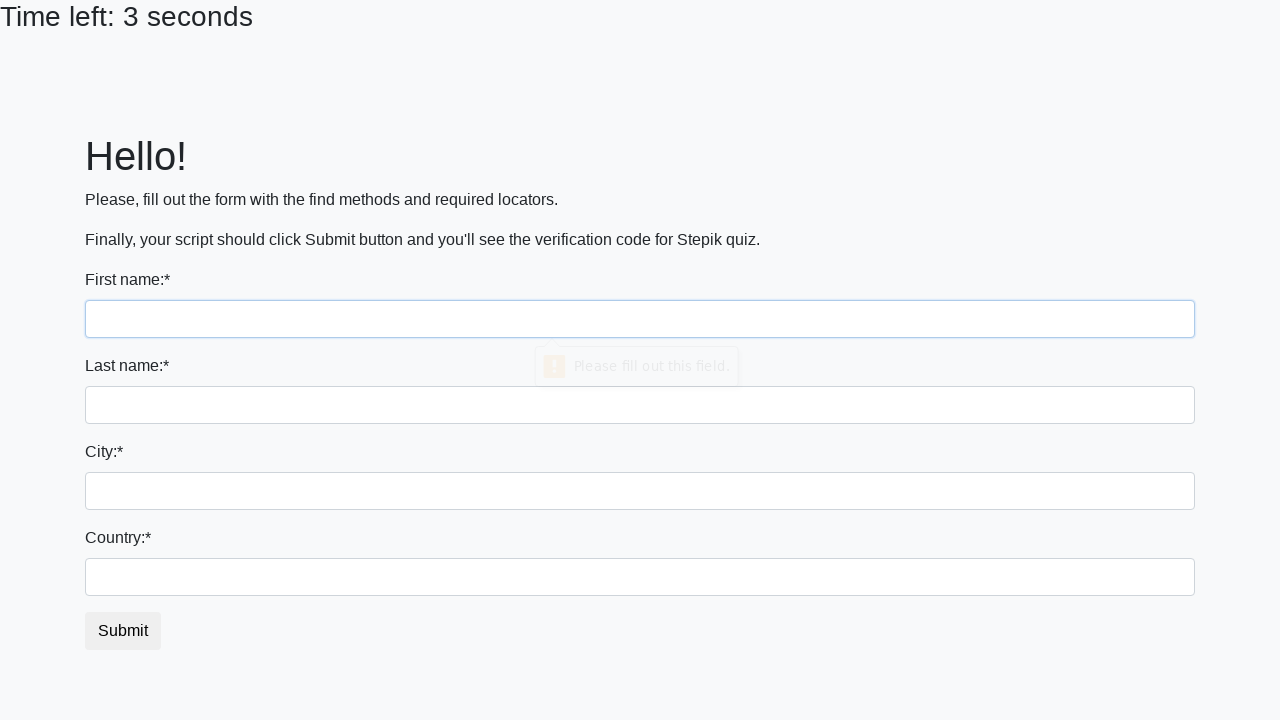

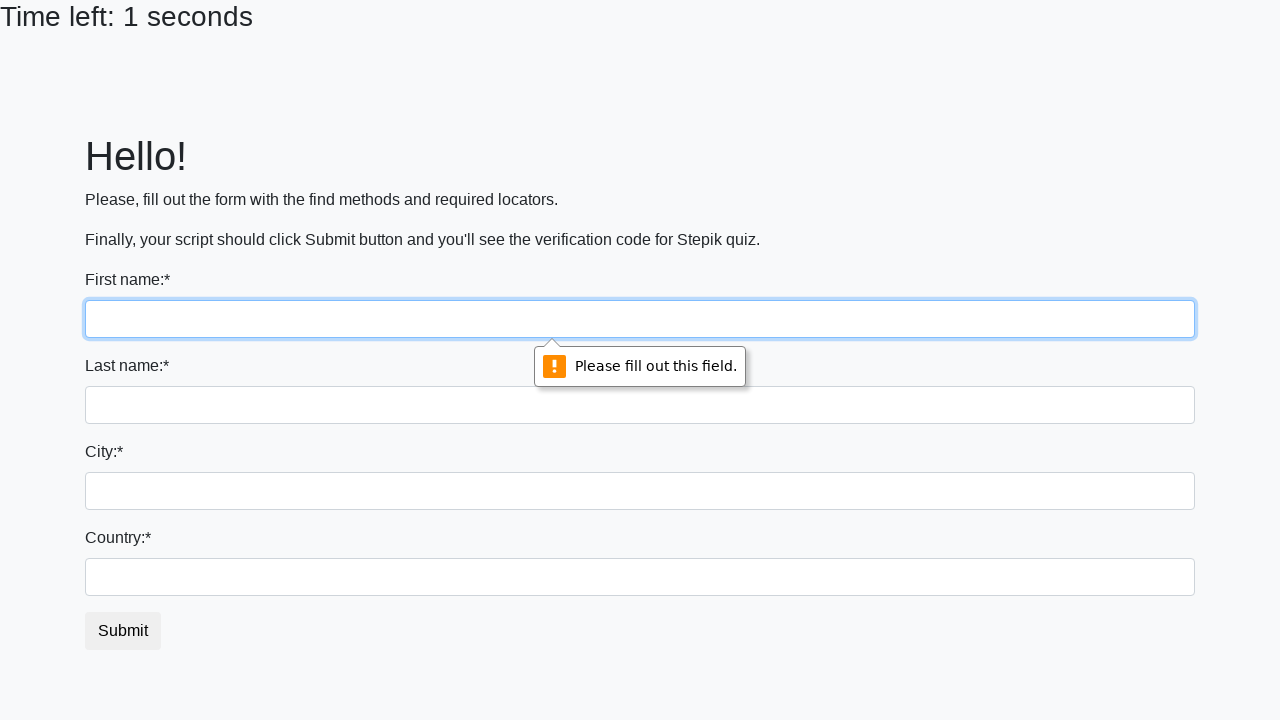